Navigates to Software Testing Material website, maximizes the window, and verifies the page title matches an expected value

Starting URL: https://www.softwaretestingmaterial.com

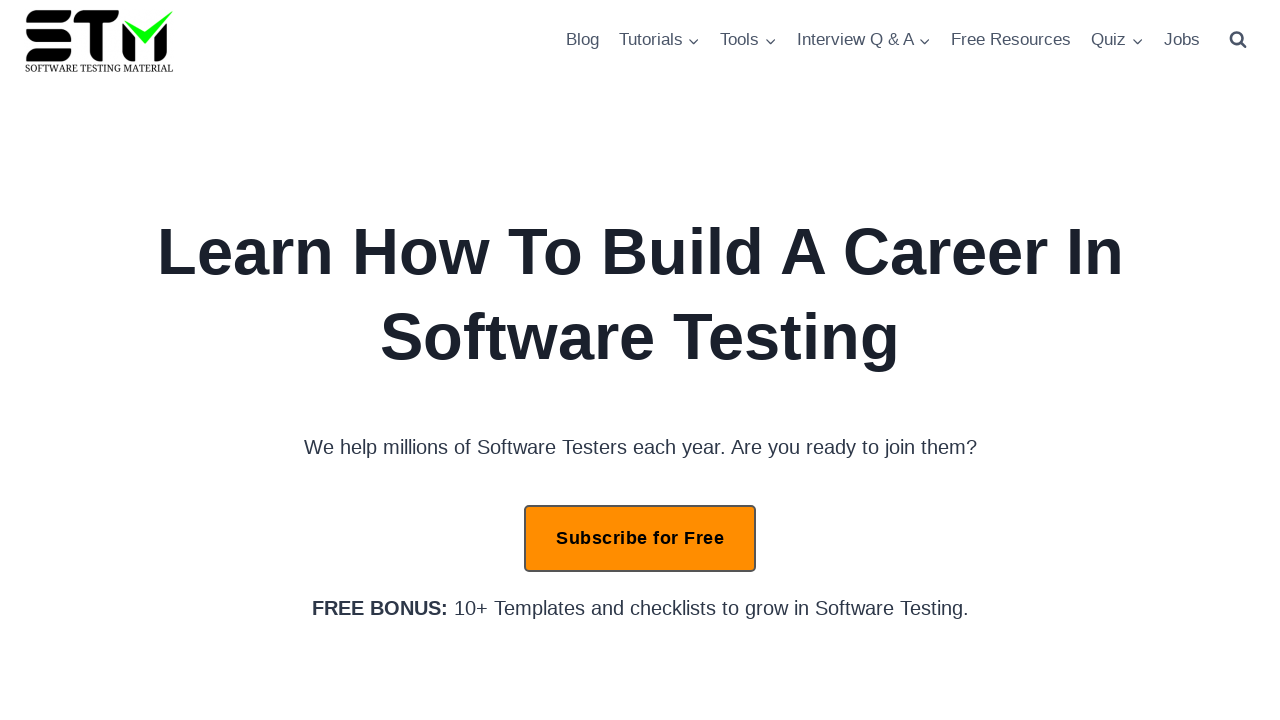

Set viewport size to 1920x1080 to maximize window
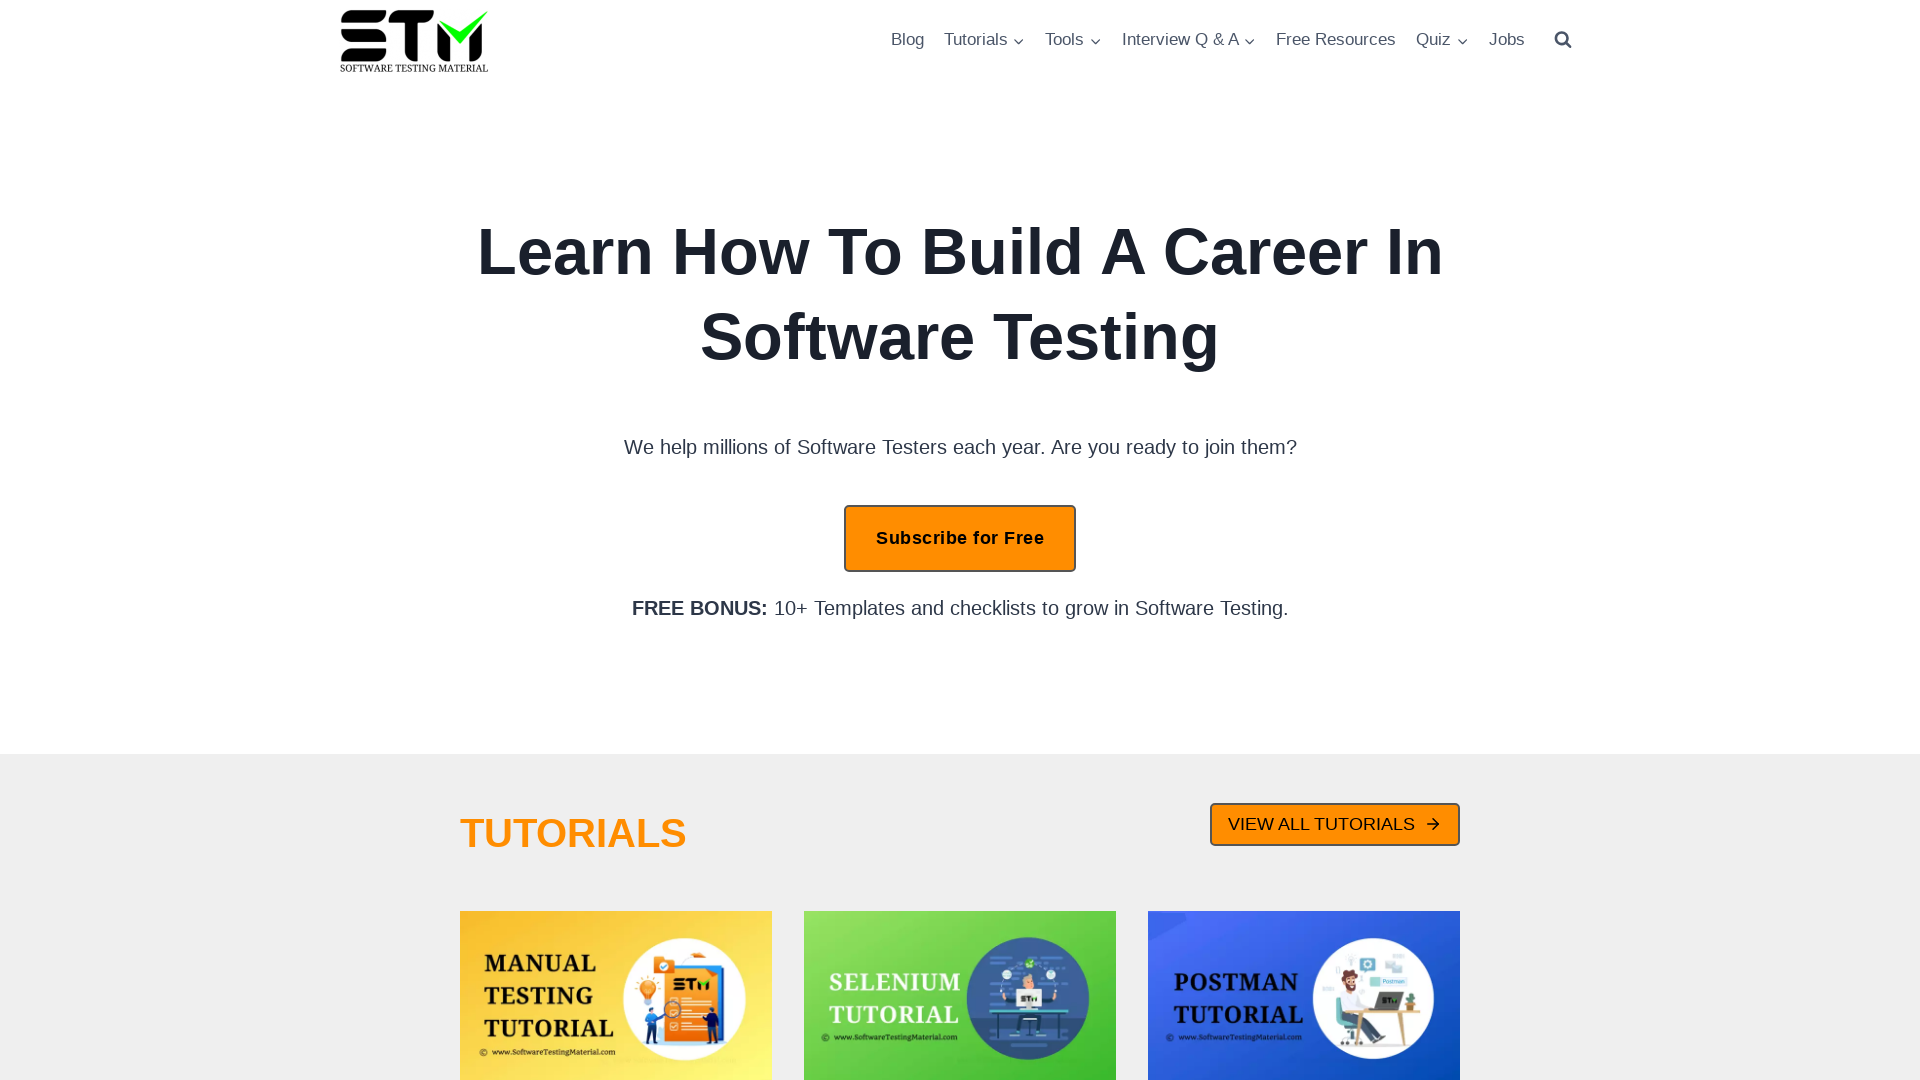

Retrieved page title
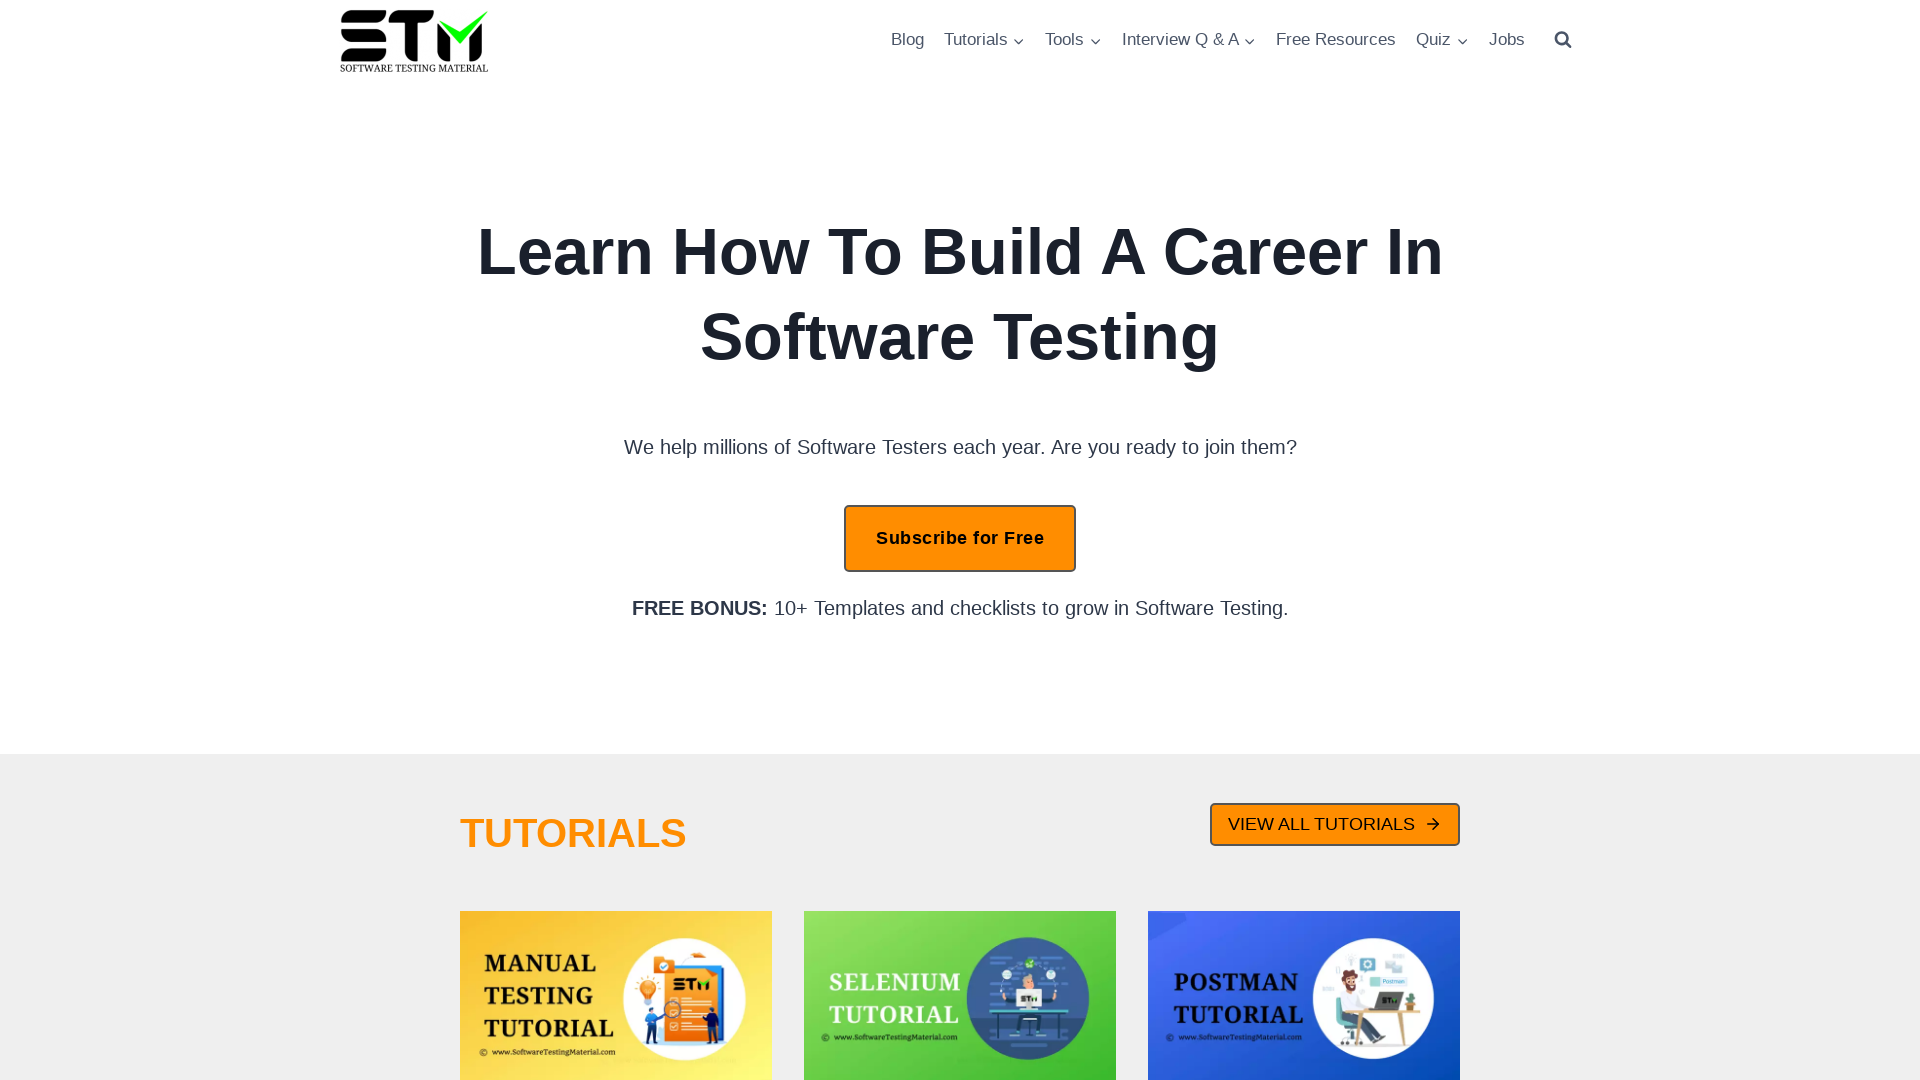

Verified page title contains 'Software Testing Material'
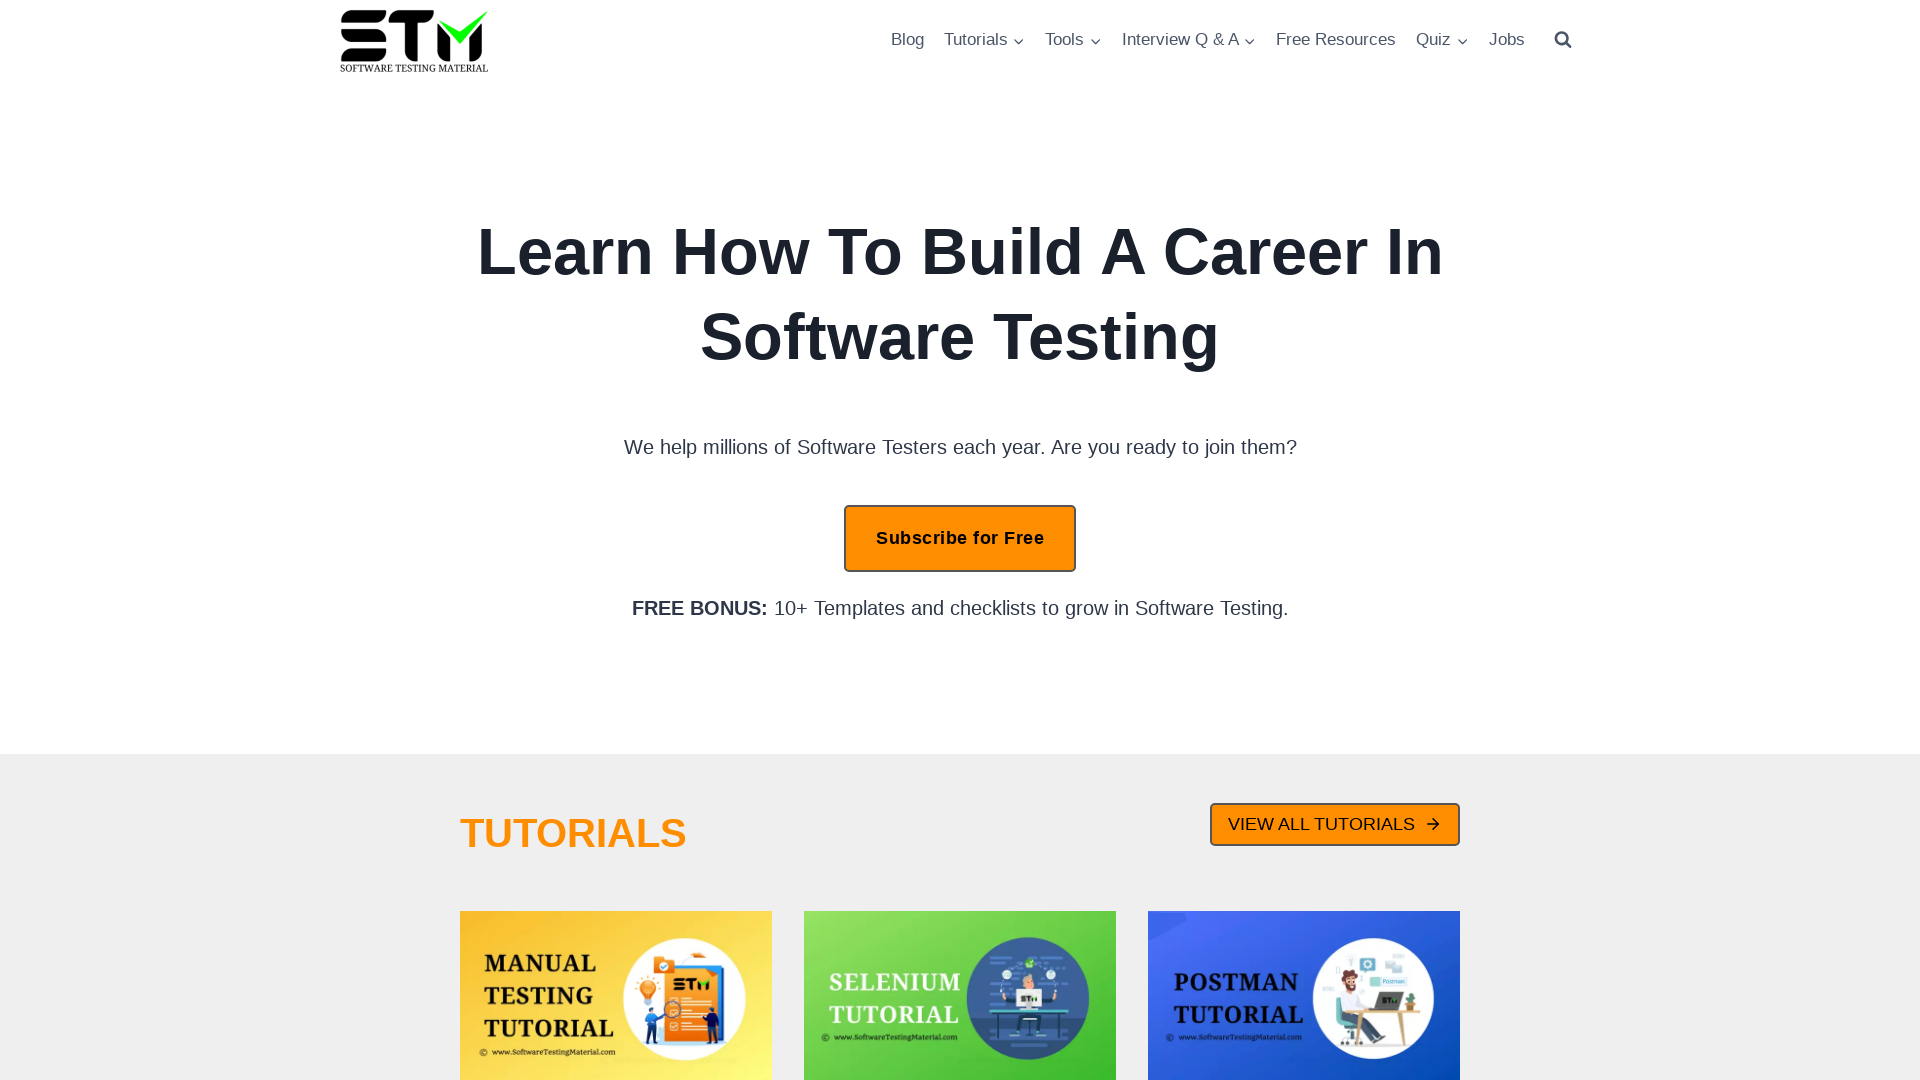

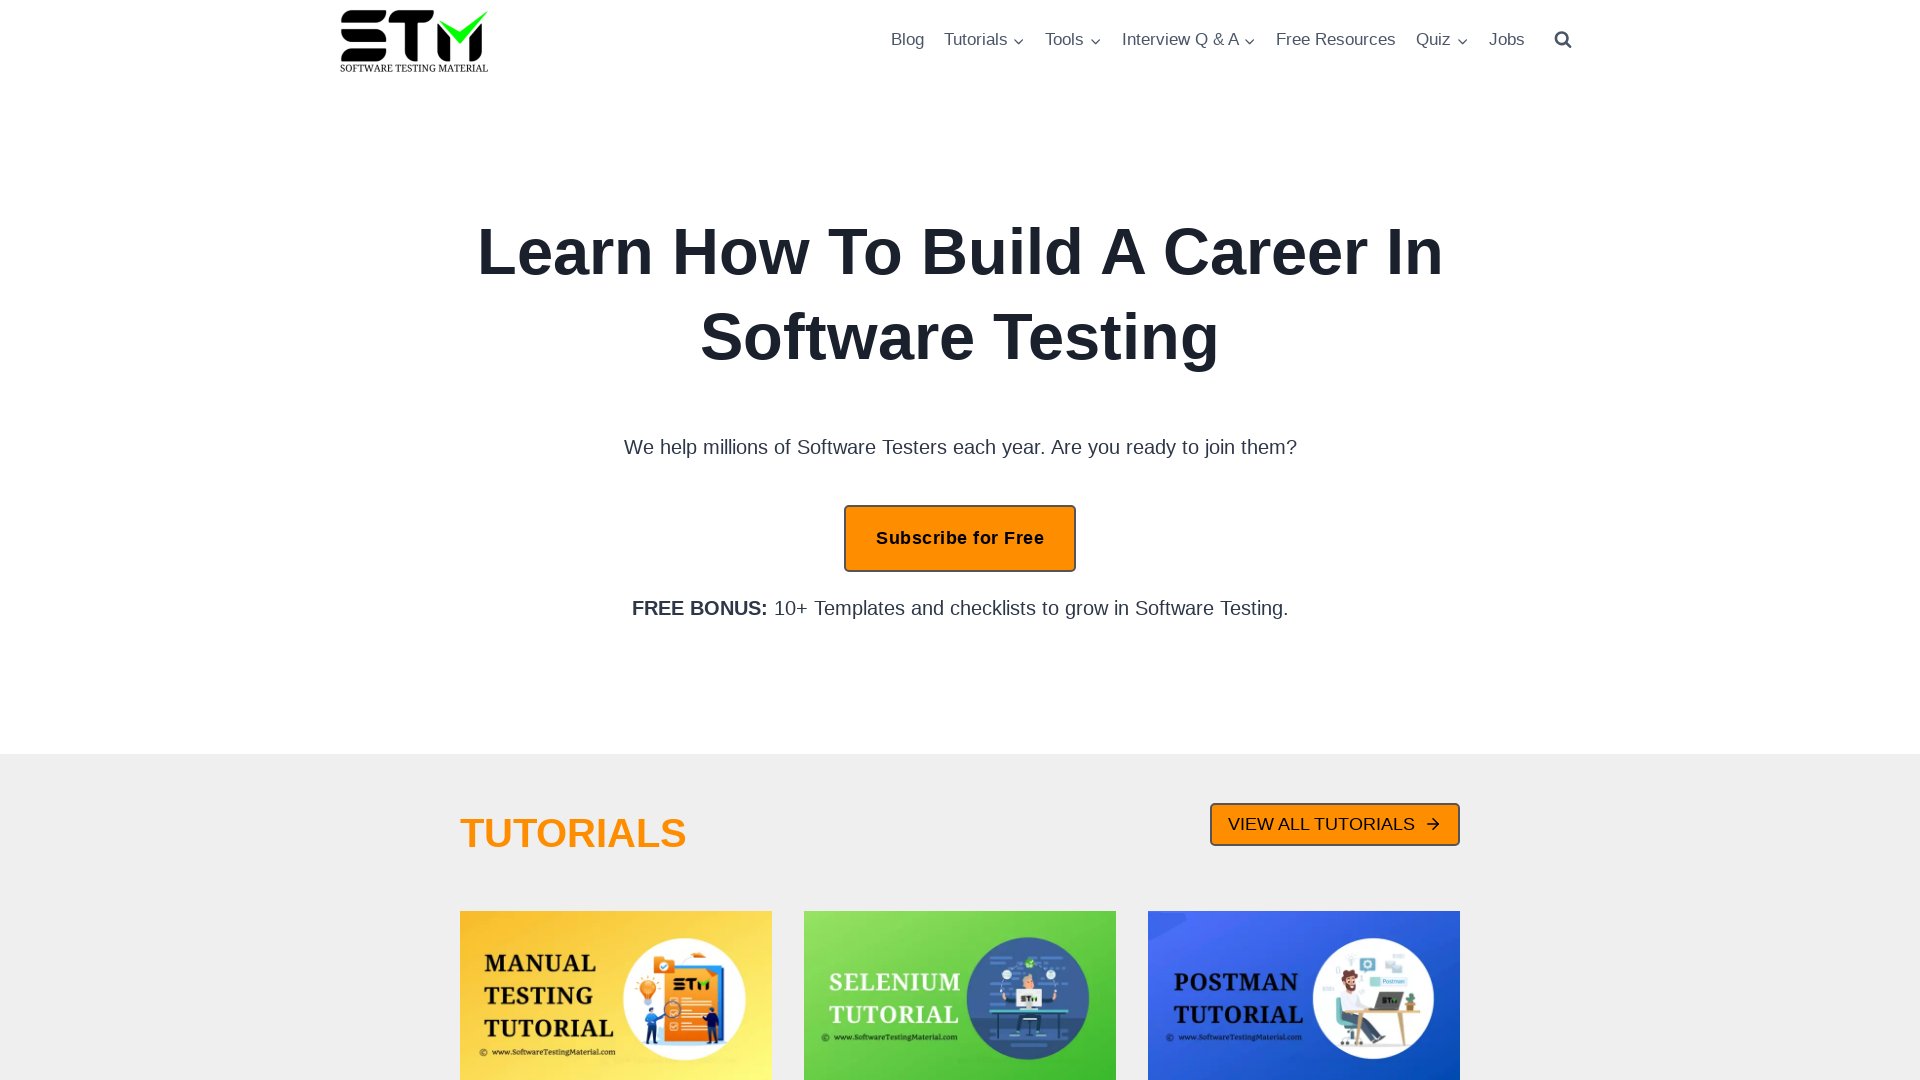